Tests the search functionality by typing "ca" in the search box and verifying that 4 products are visible

Starting URL: https://rahulshettyacademy.com/seleniumPractise/#/

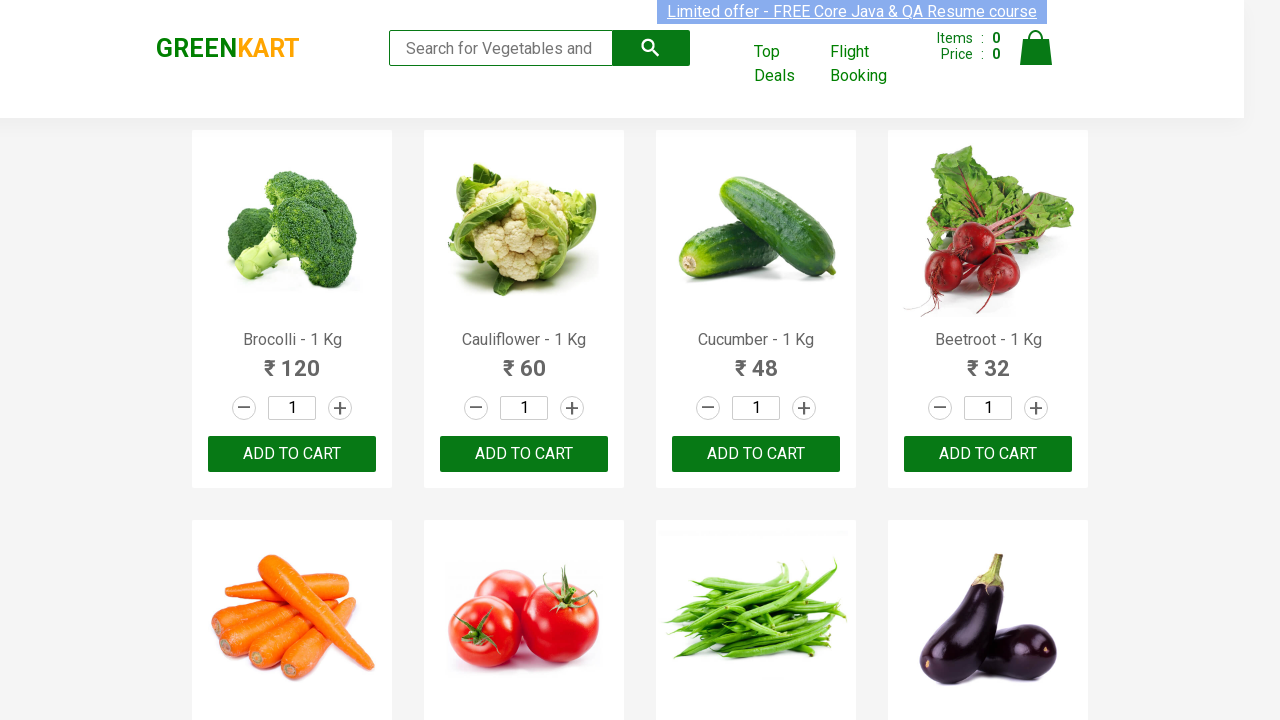

Typed 'ca' in the search box on .search-keyword
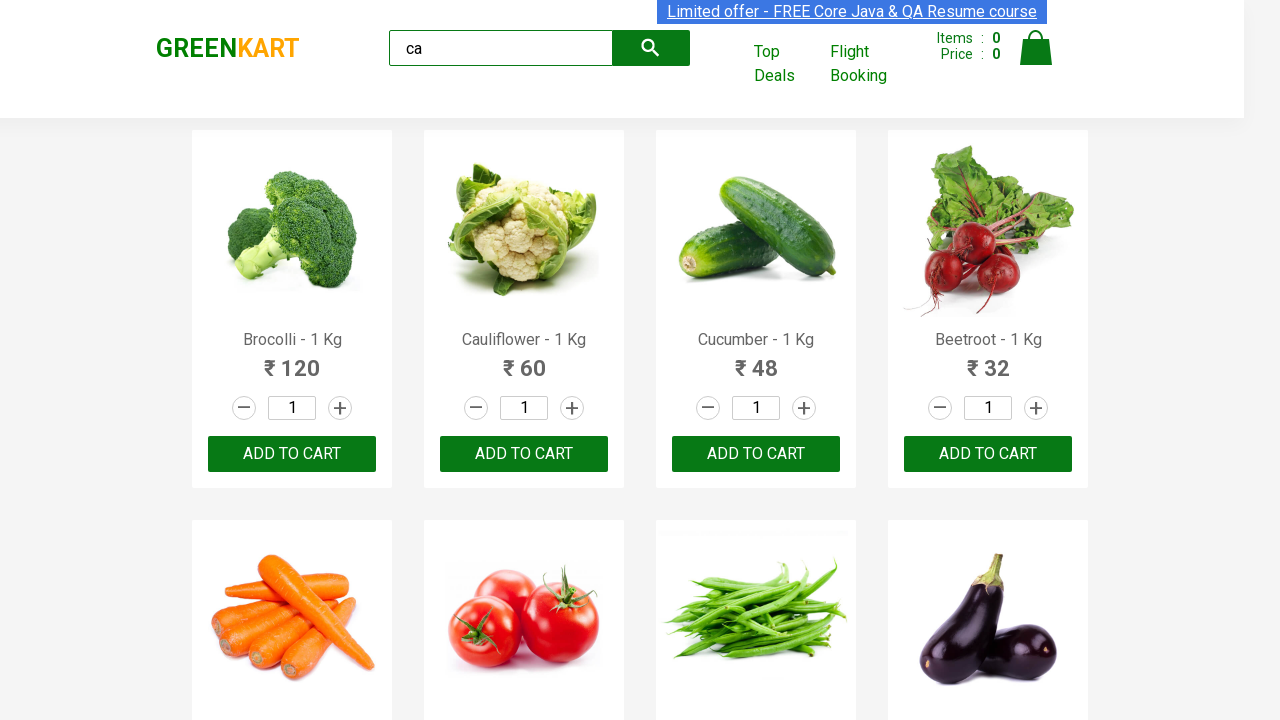

Waited 2 seconds for products to filter
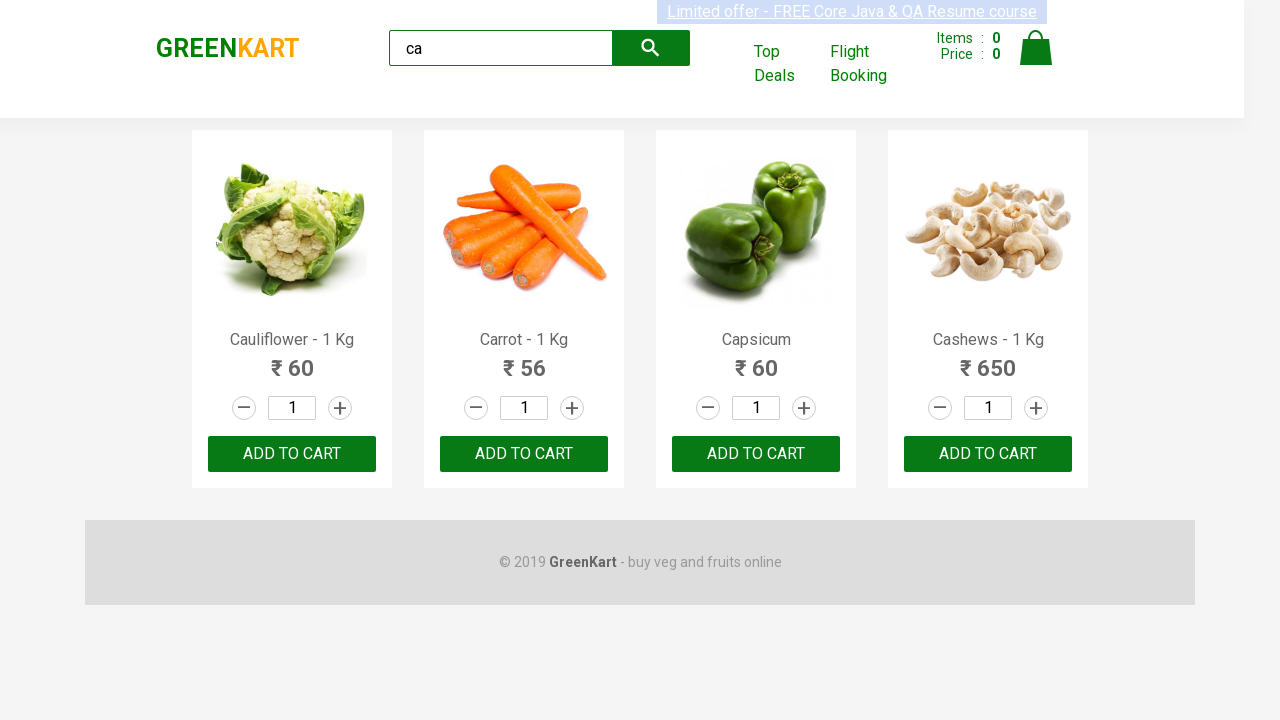

Located all visible products
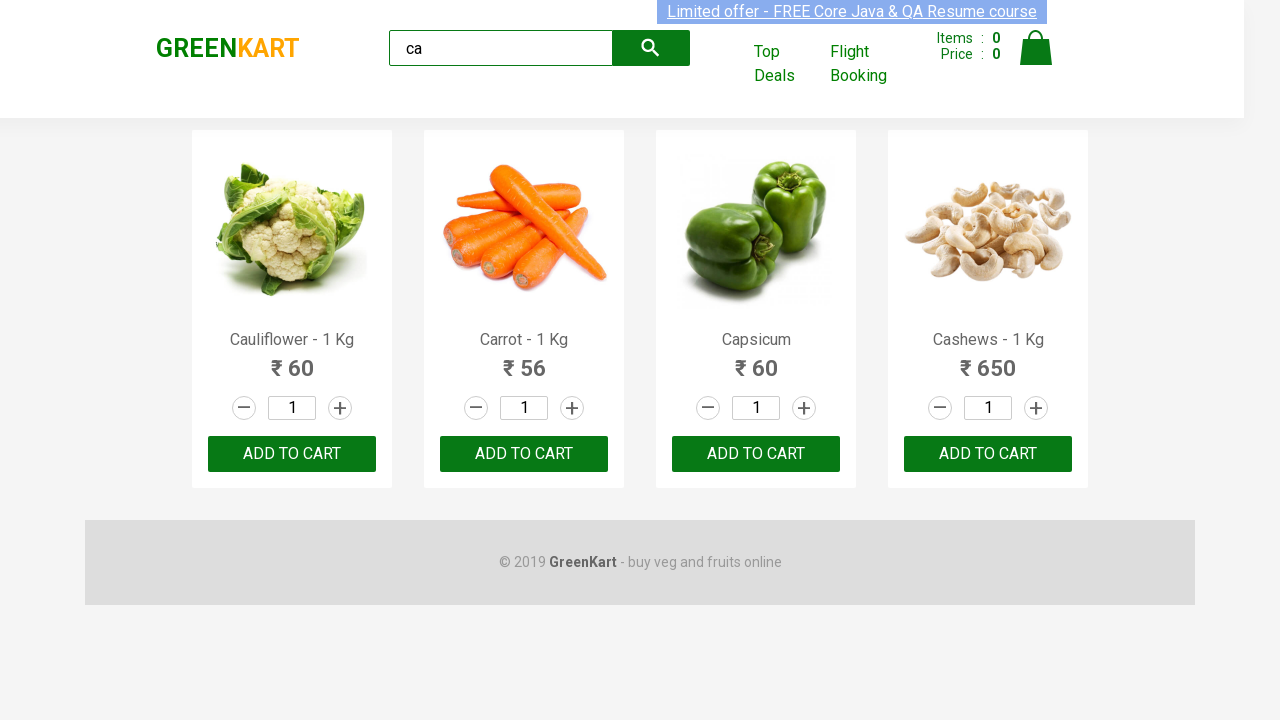

Verified that exactly 4 products are visible
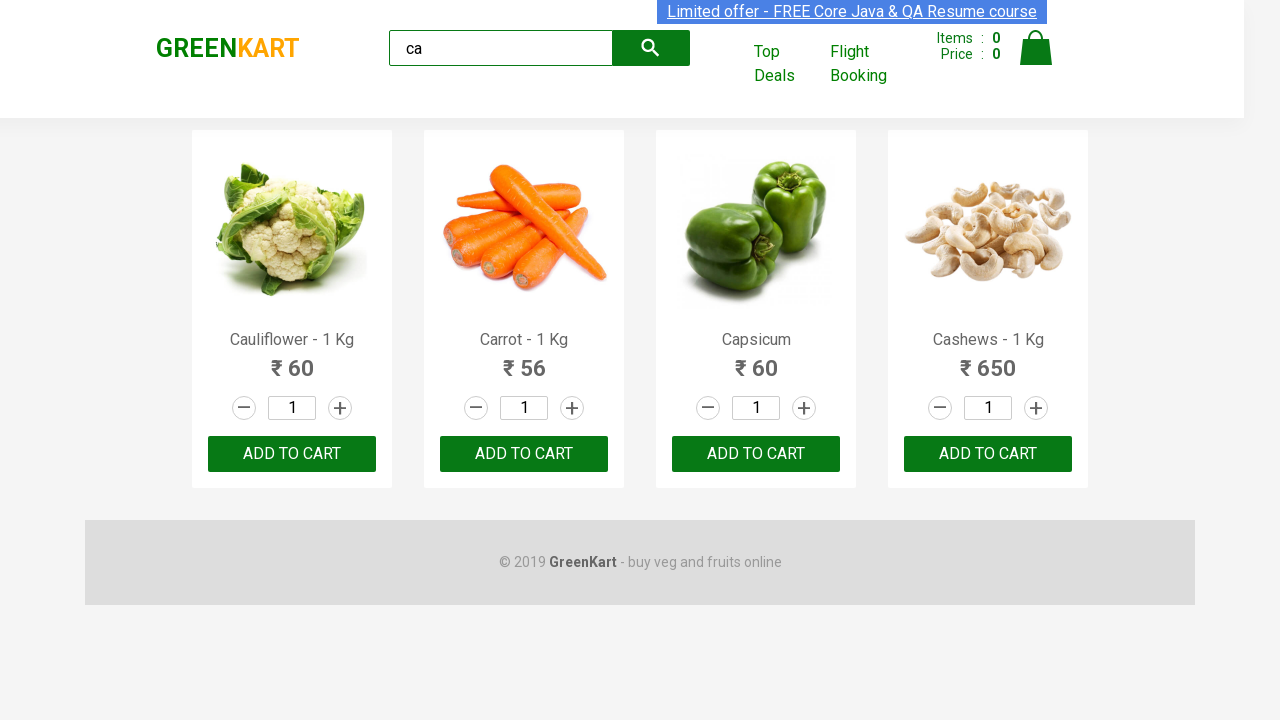

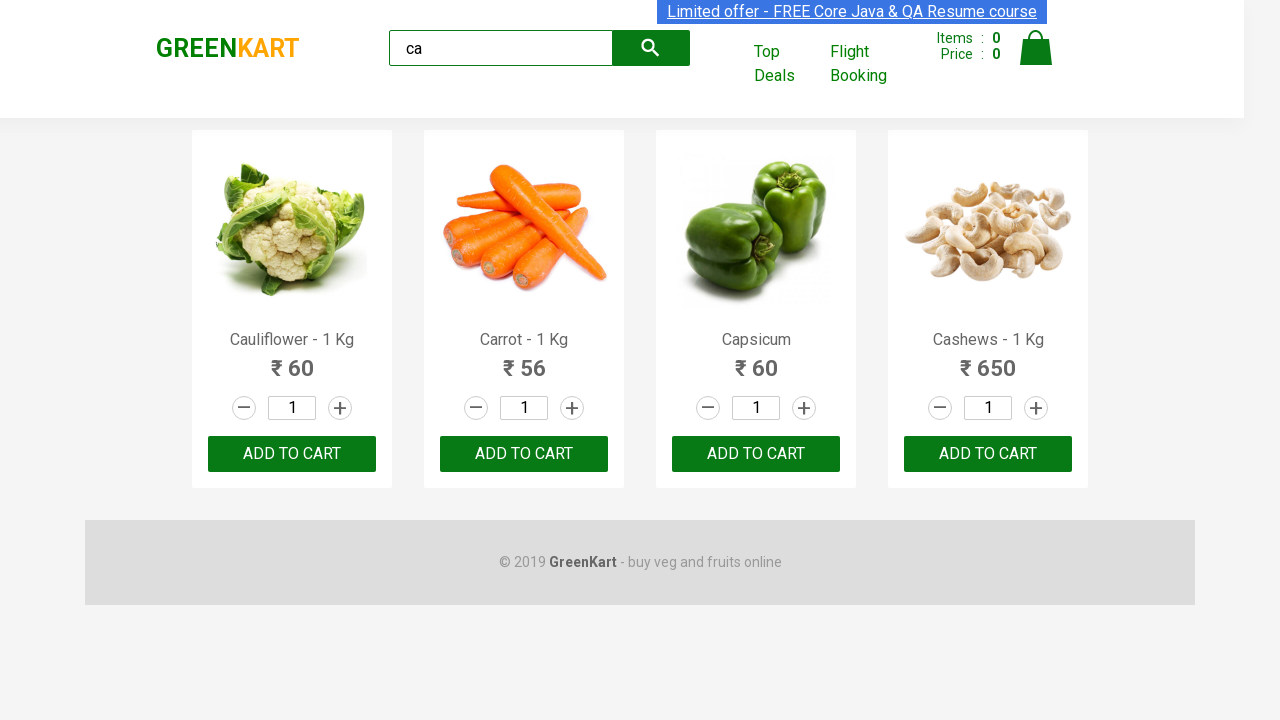